Tests alert handling functionality by switching to an iframe, triggering an alert, and interacting with it

Starting URL: https://www.w3schools.com/jsref/tryit.asp?filename=tryjsref_alert

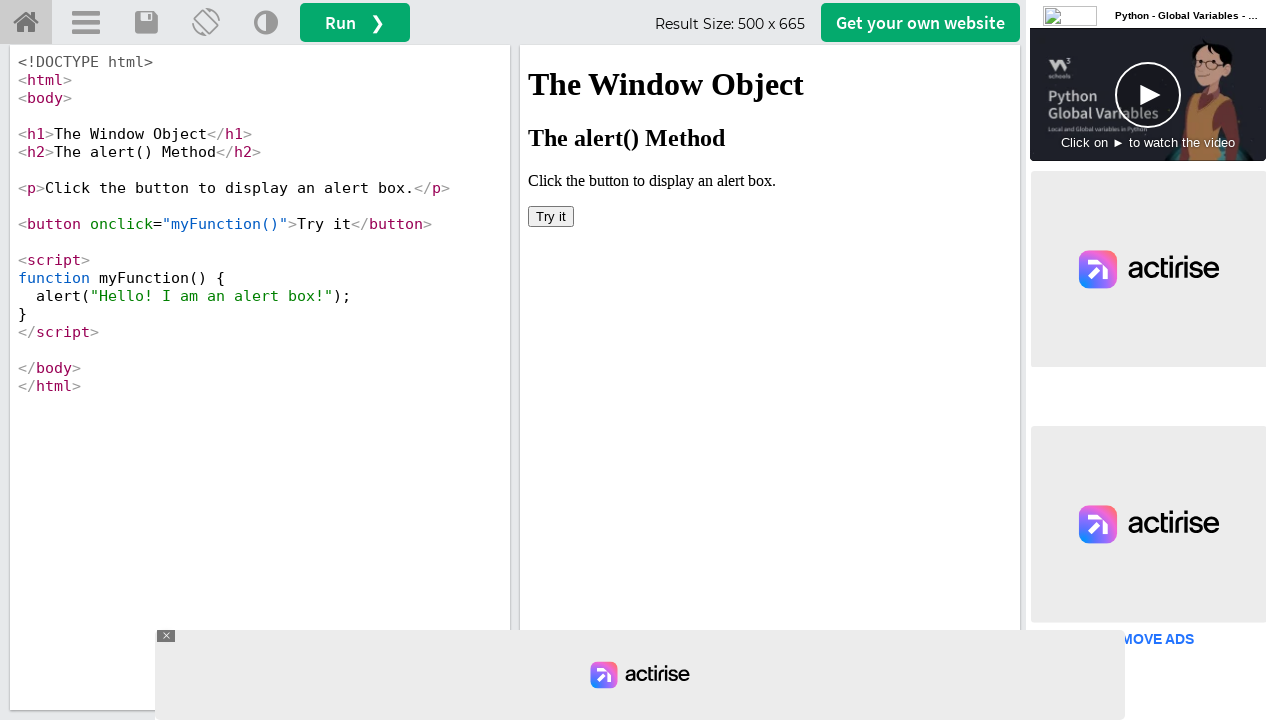

Located iframe with ID 'iframeResult'
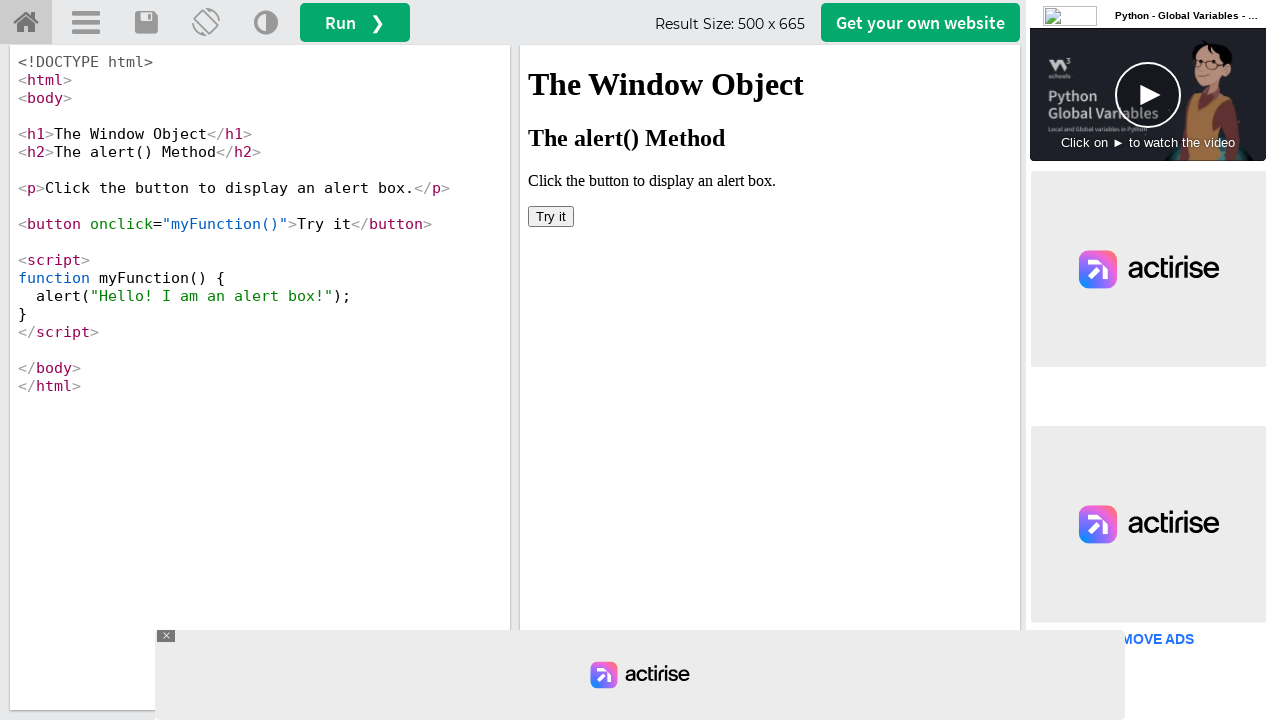

Clicked 'Try it' button inside iframe to trigger alert at (551, 216) on #iframeResult >> internal:control=enter-frame >> button:has-text('Try it')
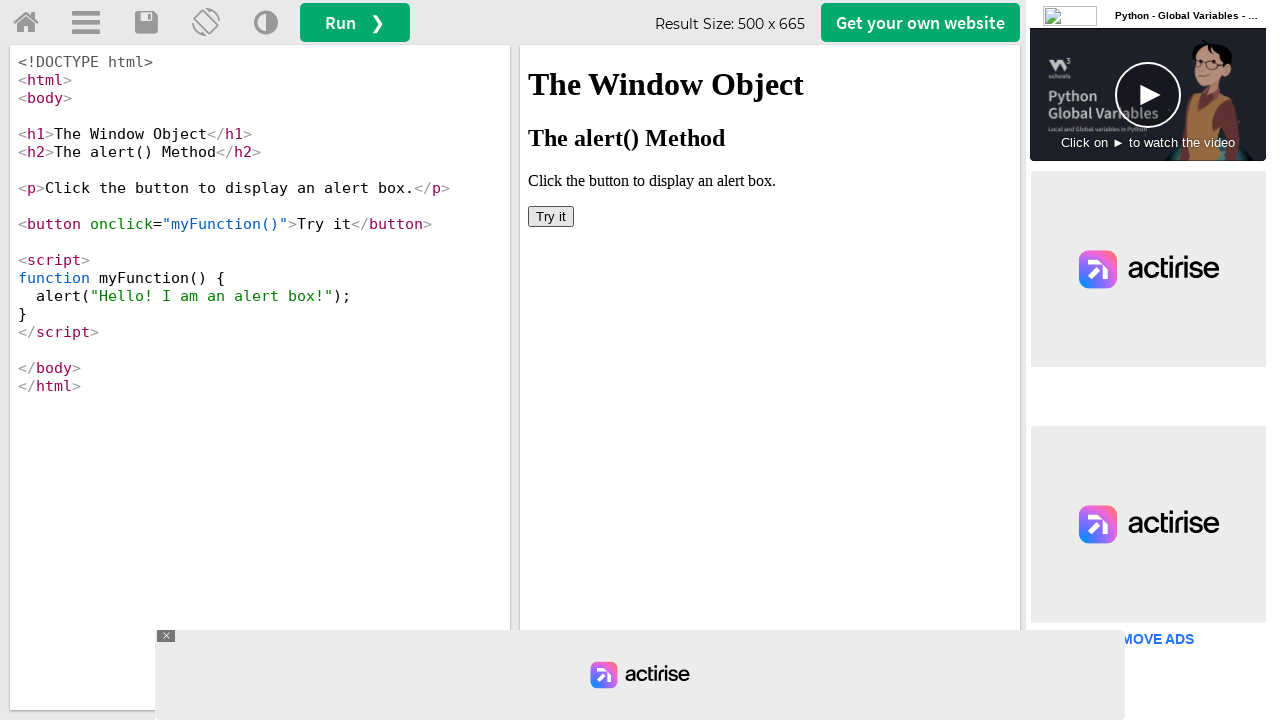

Set up alert dialog handler to accept with 'QA Testing' text
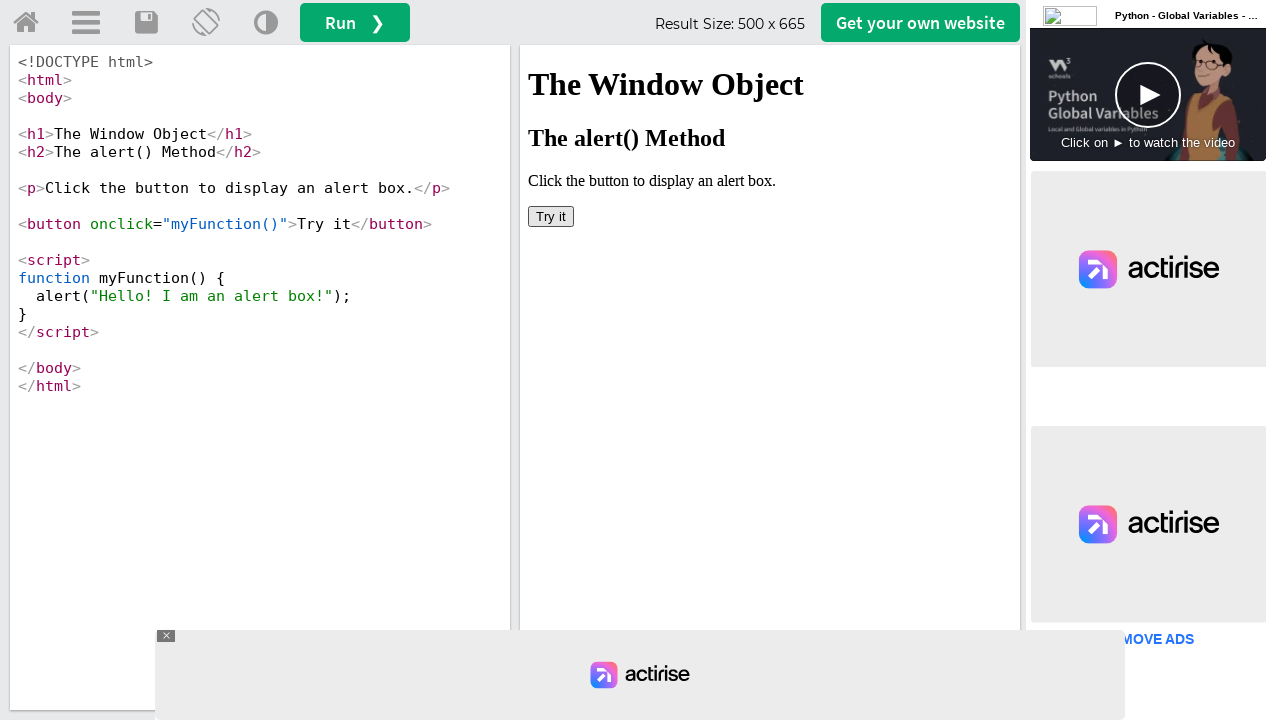

Retrieved page title: 'W3Schools Tryit Editor'
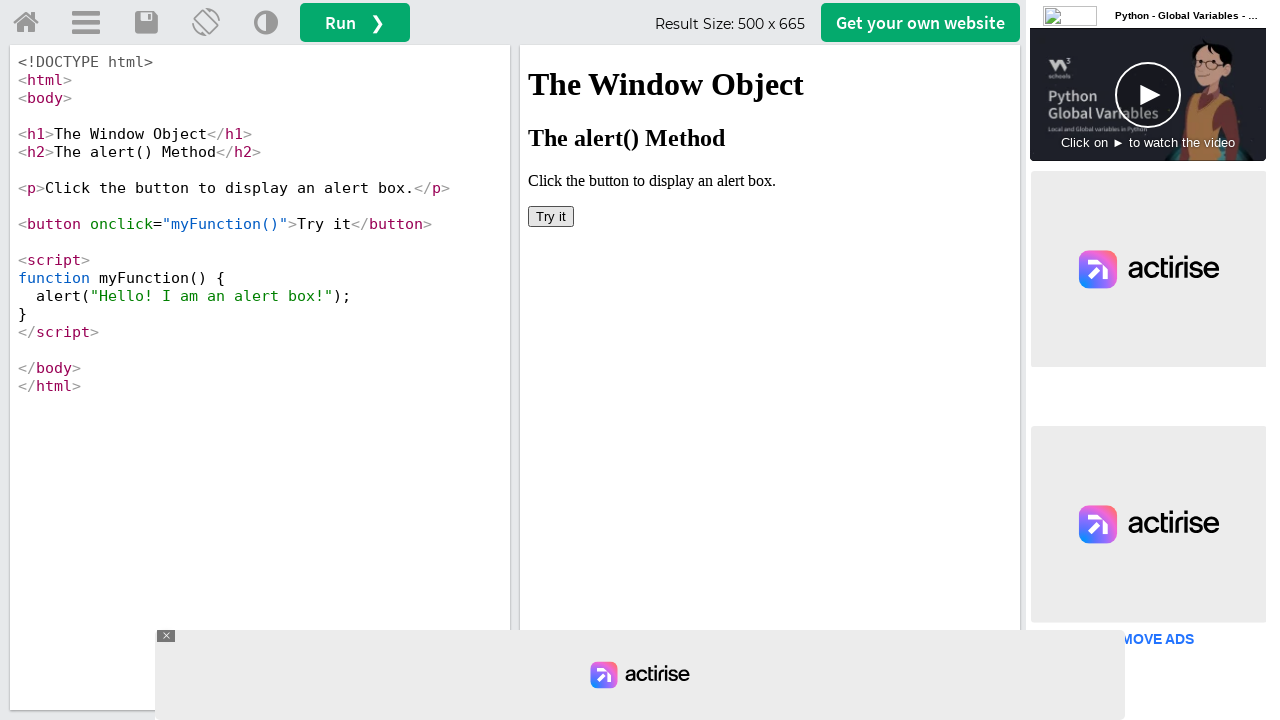

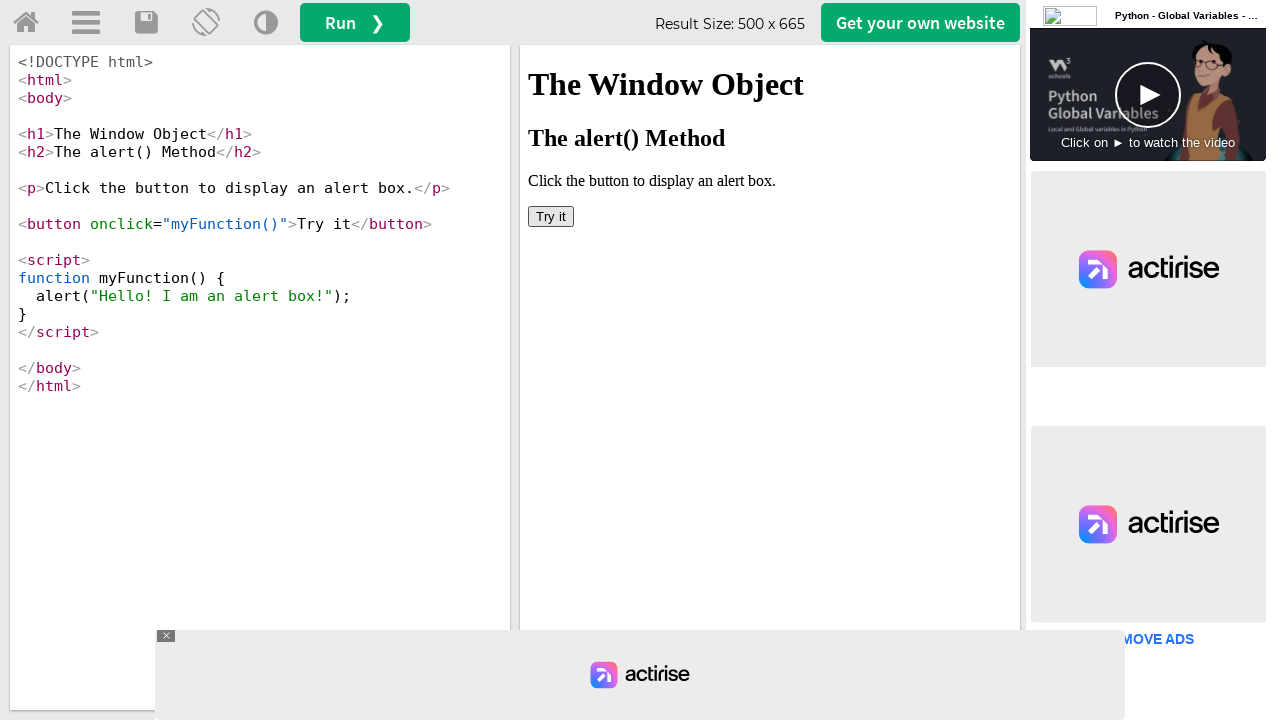